Navigates to Workana's IT/Programming jobs listing page and verifies that job postings with titles, values, and descriptions are displayed.

Starting URL: https://www.workana.com/jobs?category=it-programming

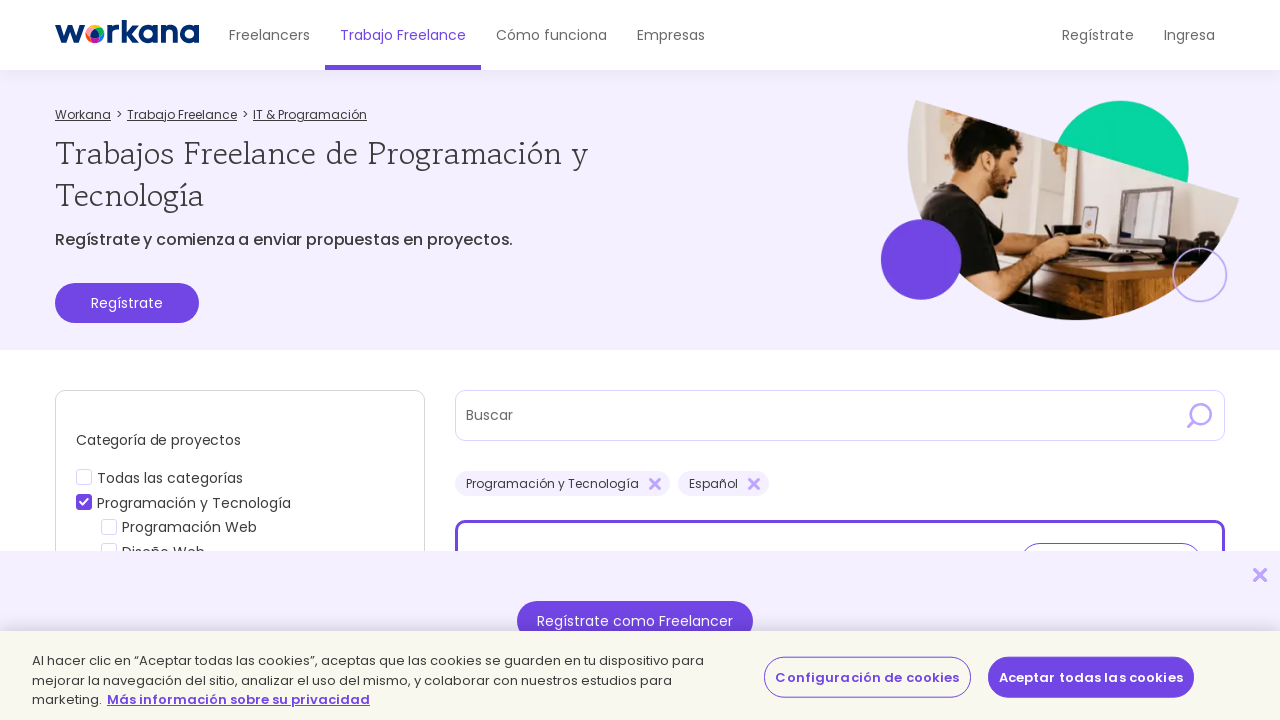

Navigated to Workana IT/Programming jobs listing page
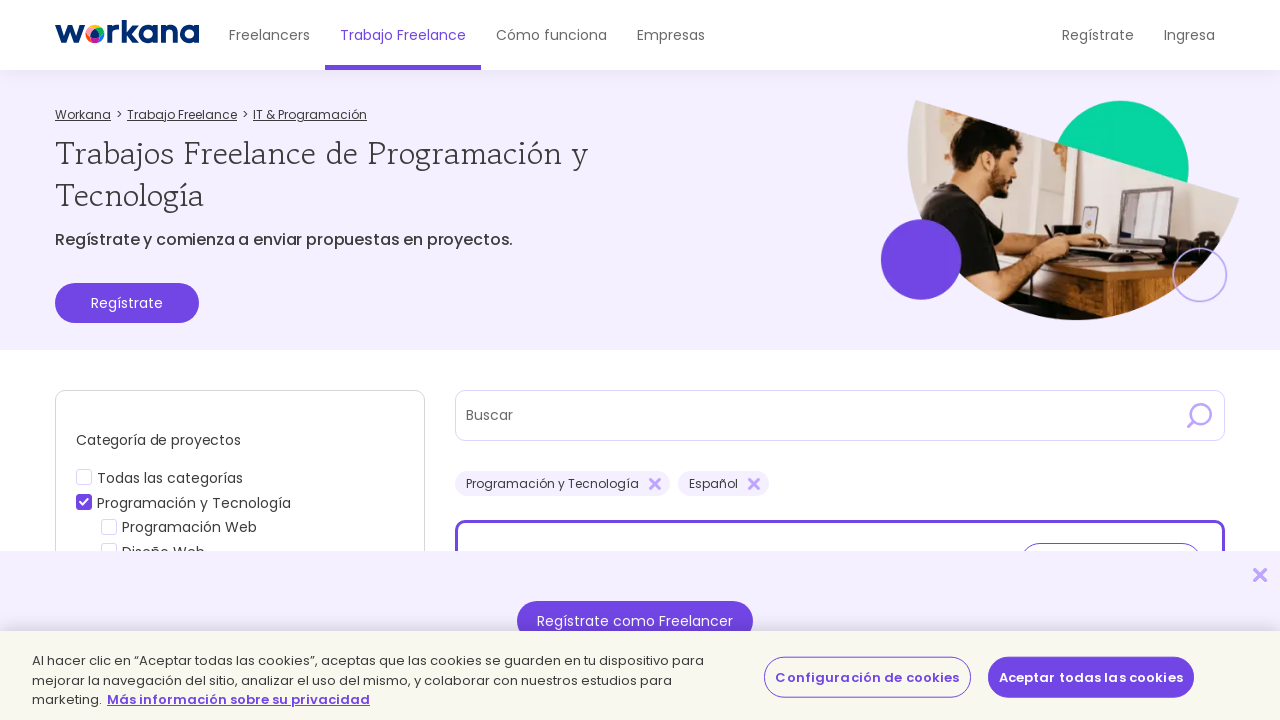

Job listing titles loaded
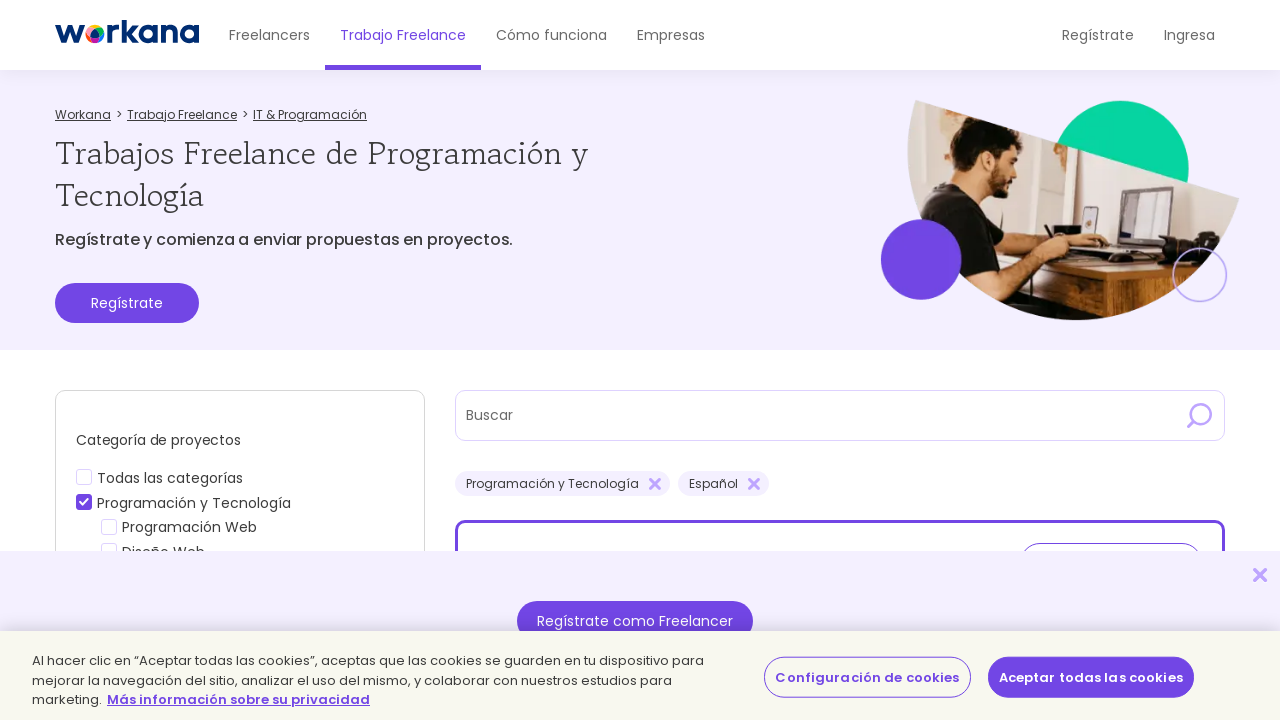

Job values displayed
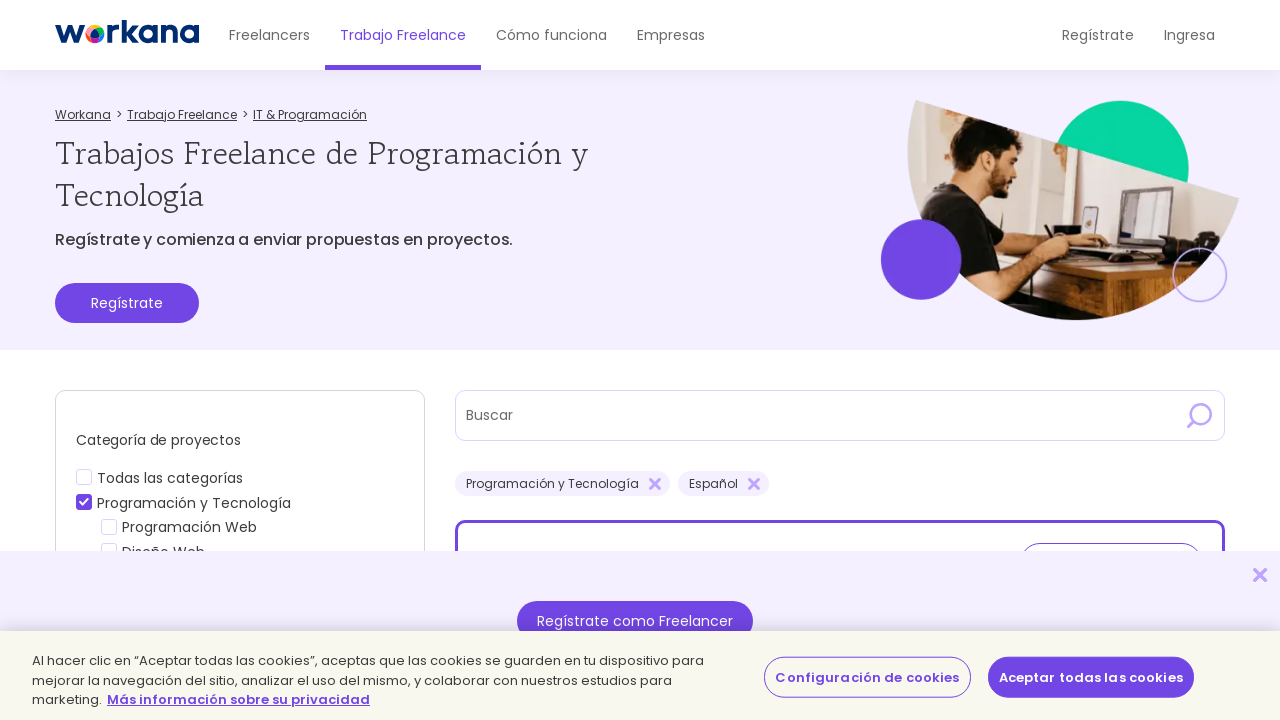

Job descriptions displayed
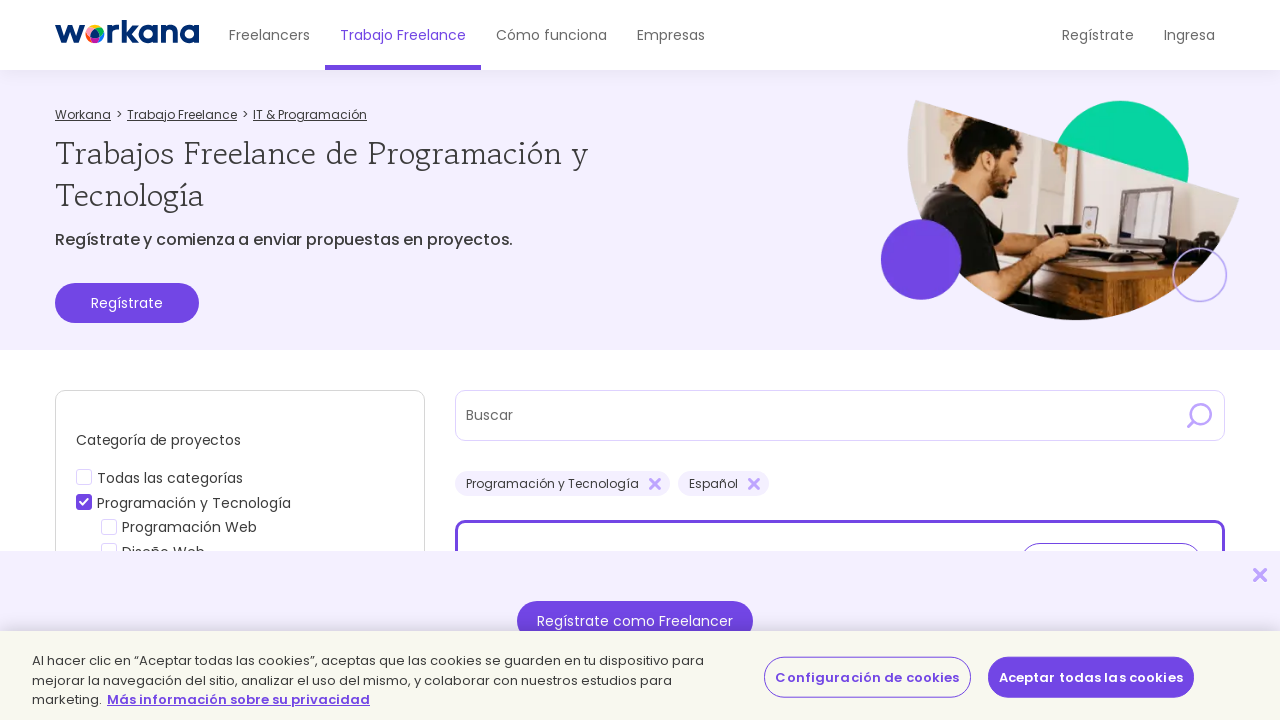

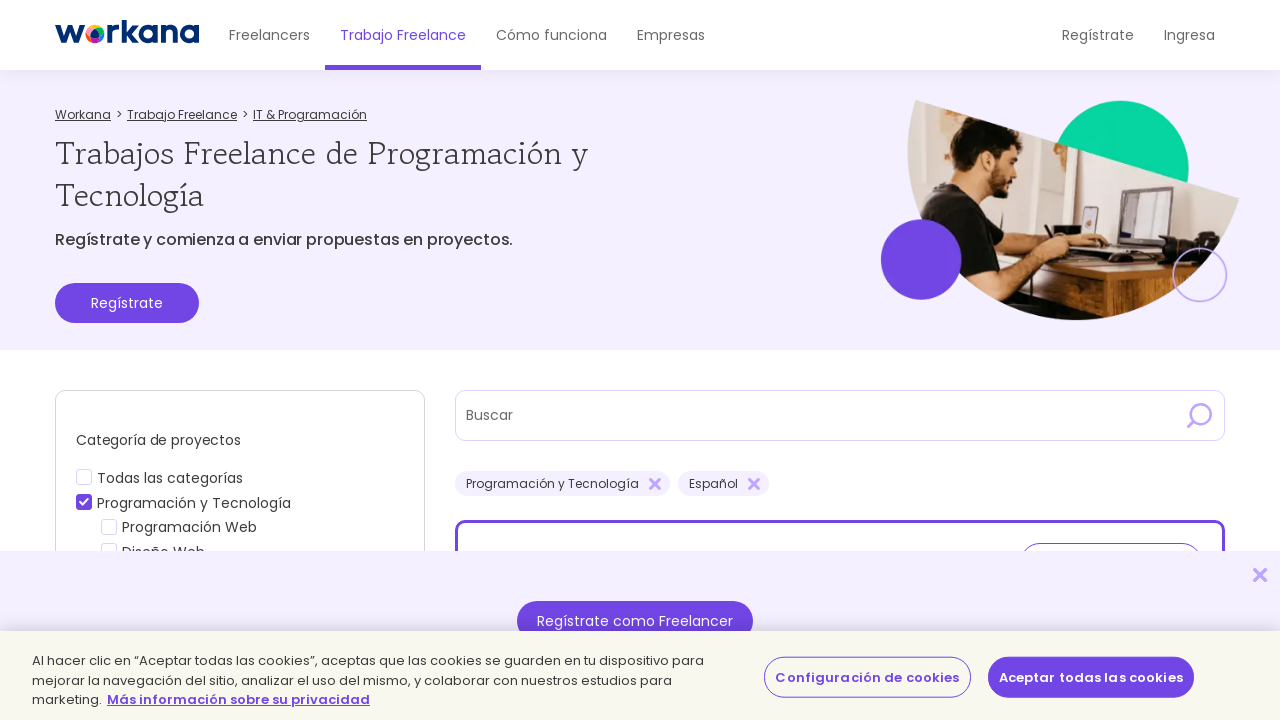